Tests Pastebin's paste creation form by entering text content and selecting an expiration time of 10 minutes from the dropdown

Starting URL: https://pastebin.com/

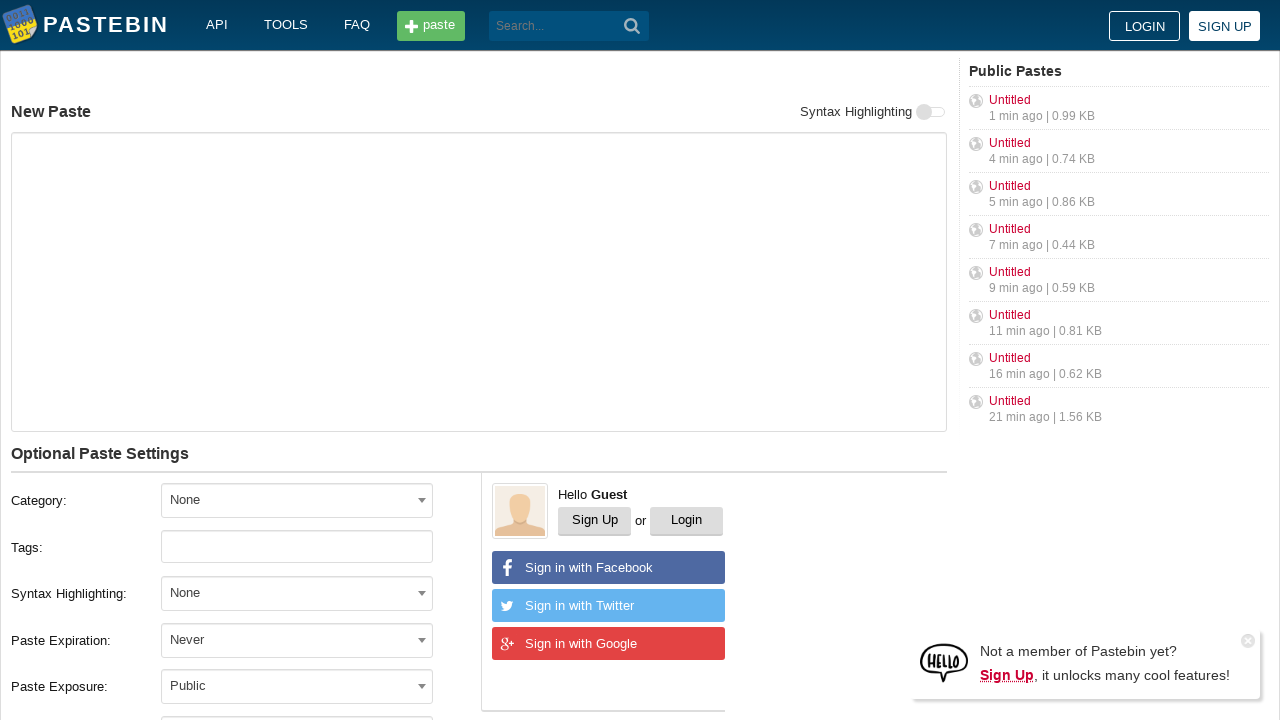

Cleared the paste text field on //*[@id='postform-text' and @name='PostForm[text]']
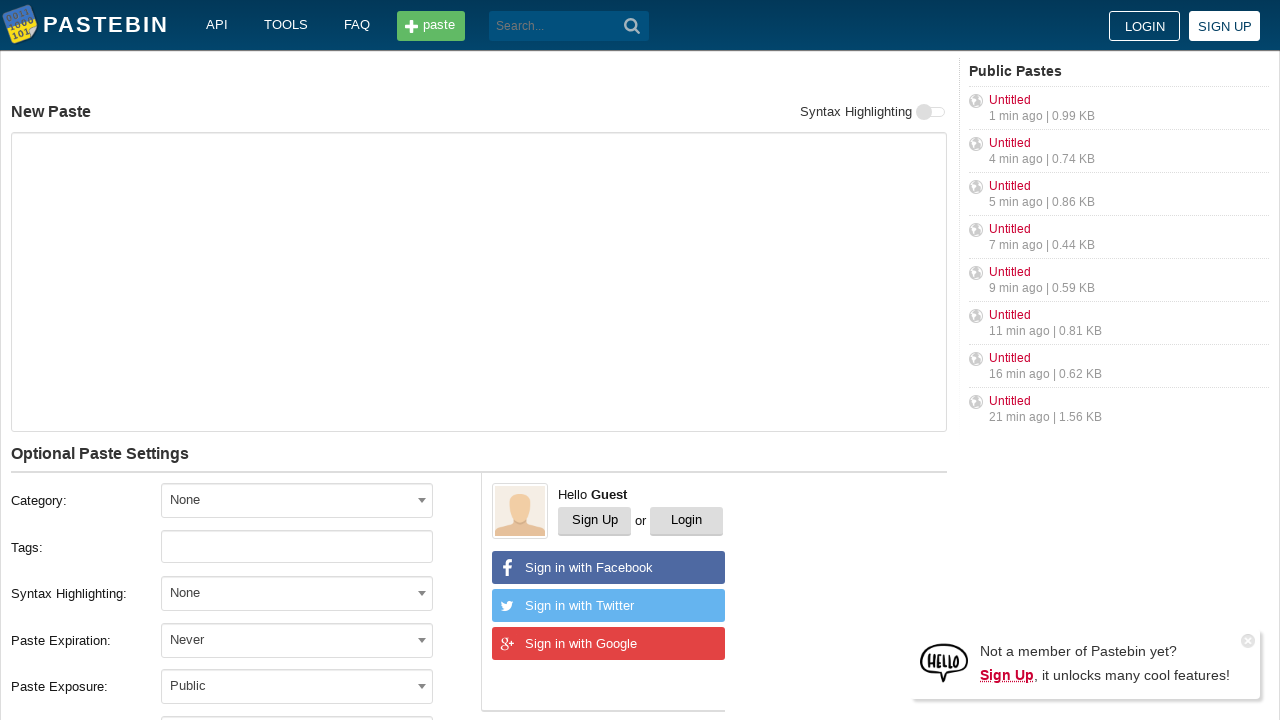

Filled paste text field with 'I can Win' on textarea#postform-text
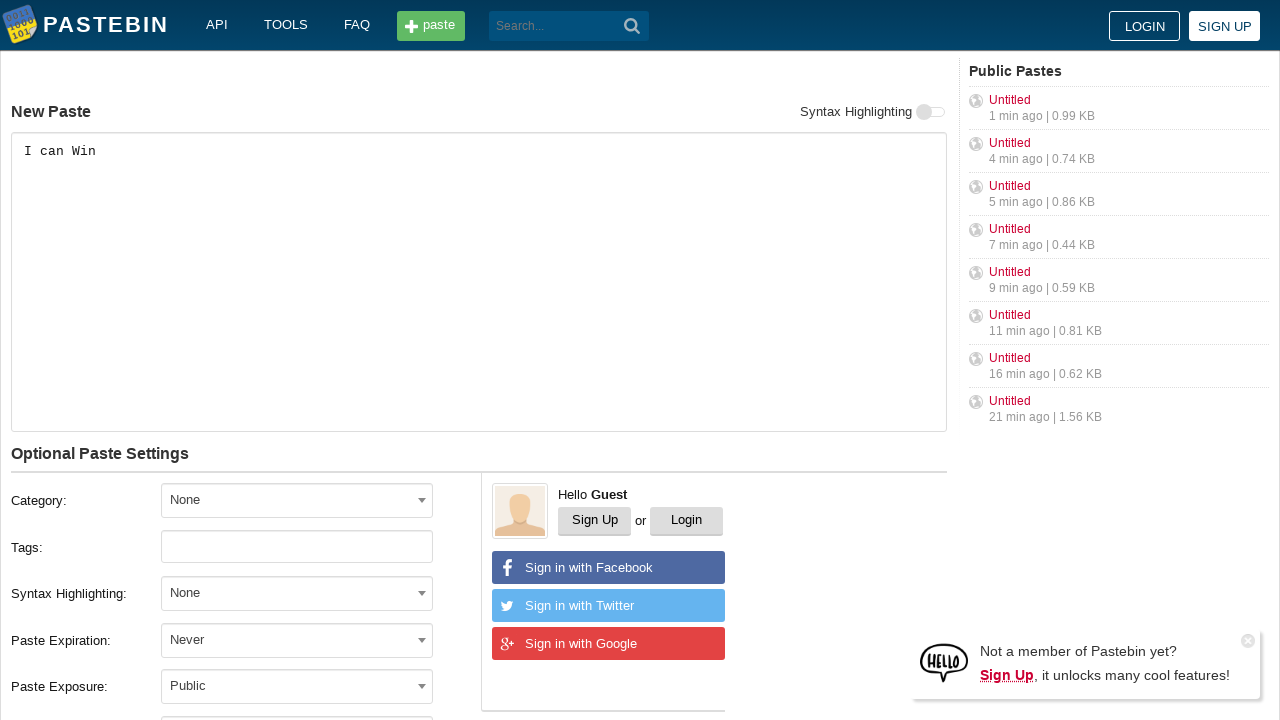

Clicked on the expiration dropdown to open it at (297, 640) on #select2-postform-expiration-container
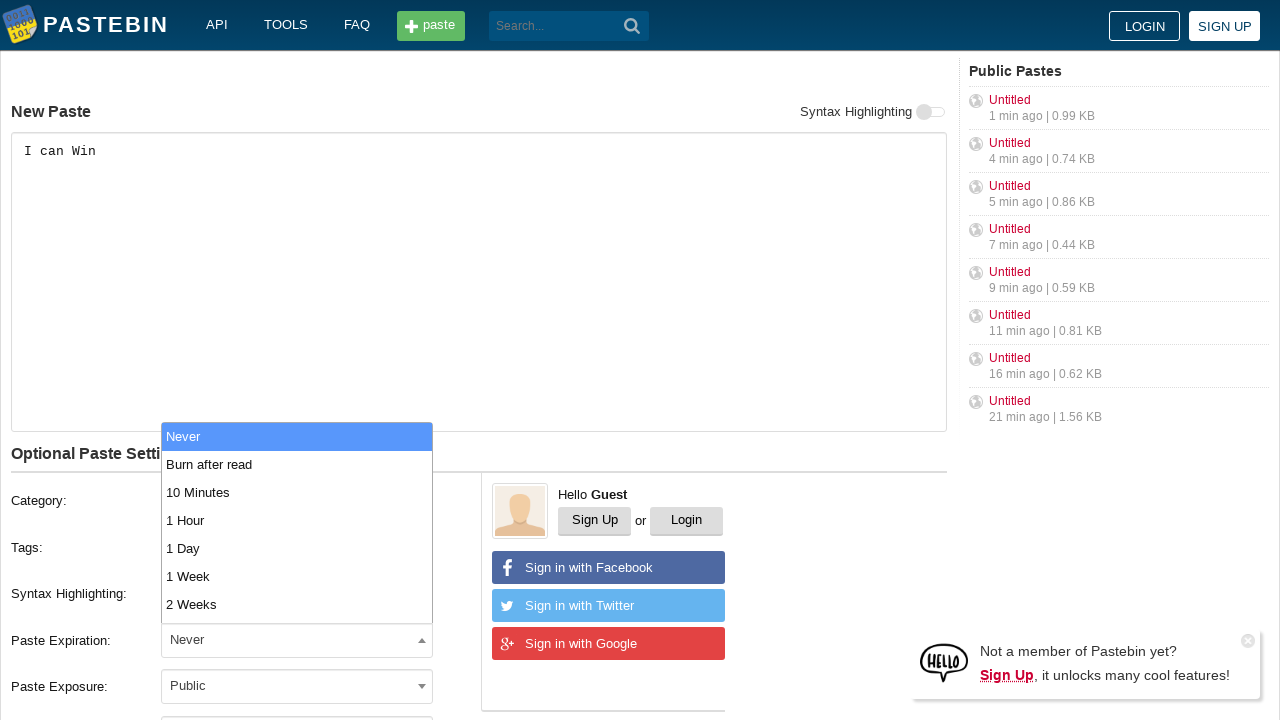

Selected '10 Minutes' from the expiration dropdown at (297, 492) on li:has-text('10 Minutes')
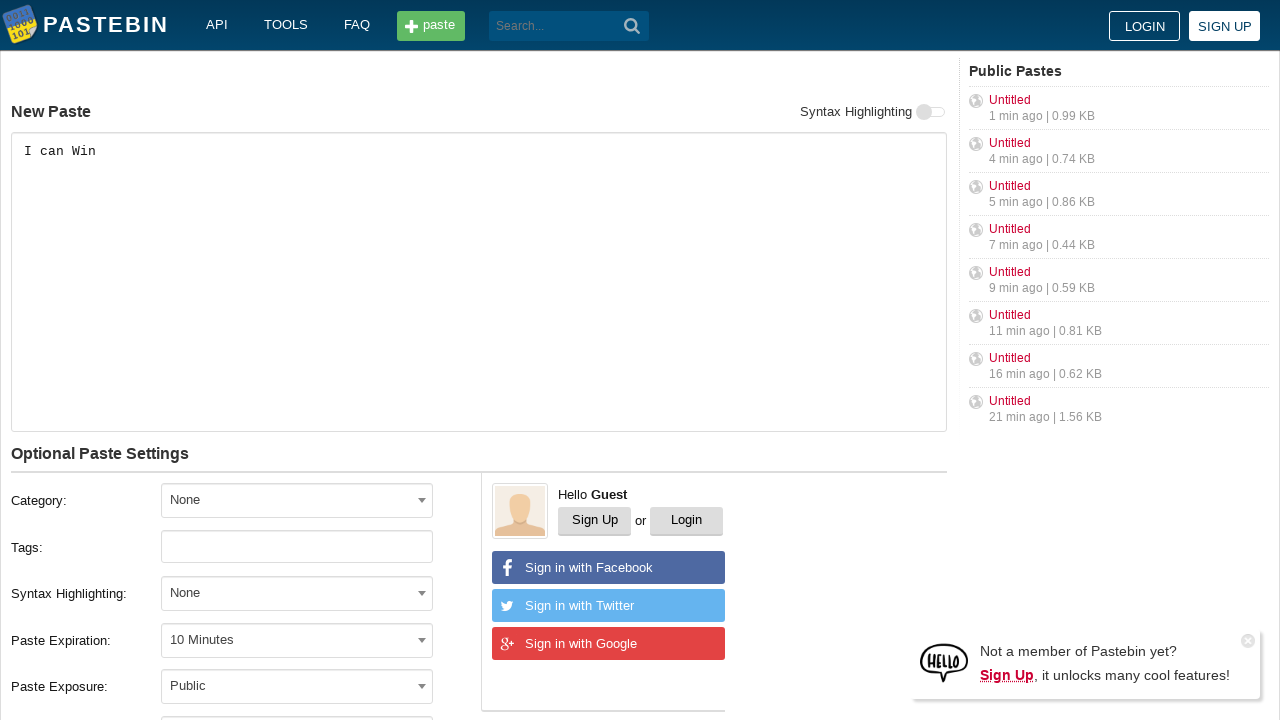

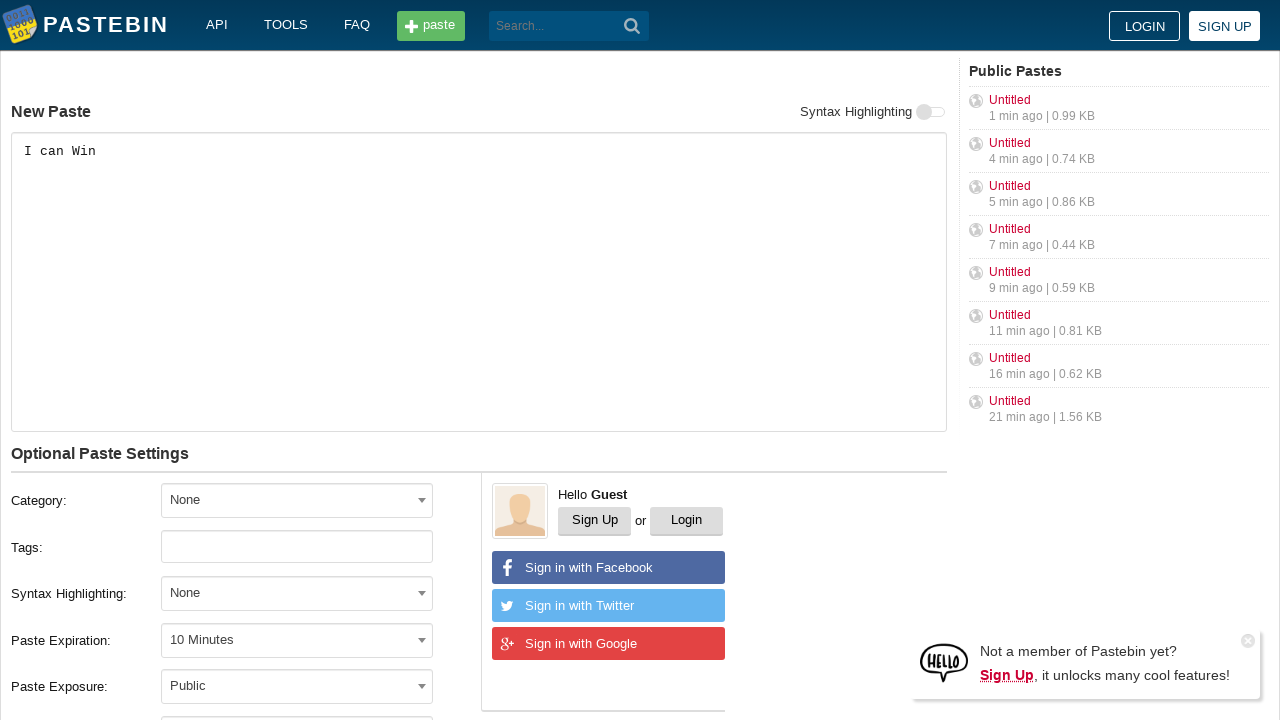